Tests window handling by clicking a link that opens a new window and switching to it

Starting URL: https://rahulshettyacademy.com/loginpagePractise/#

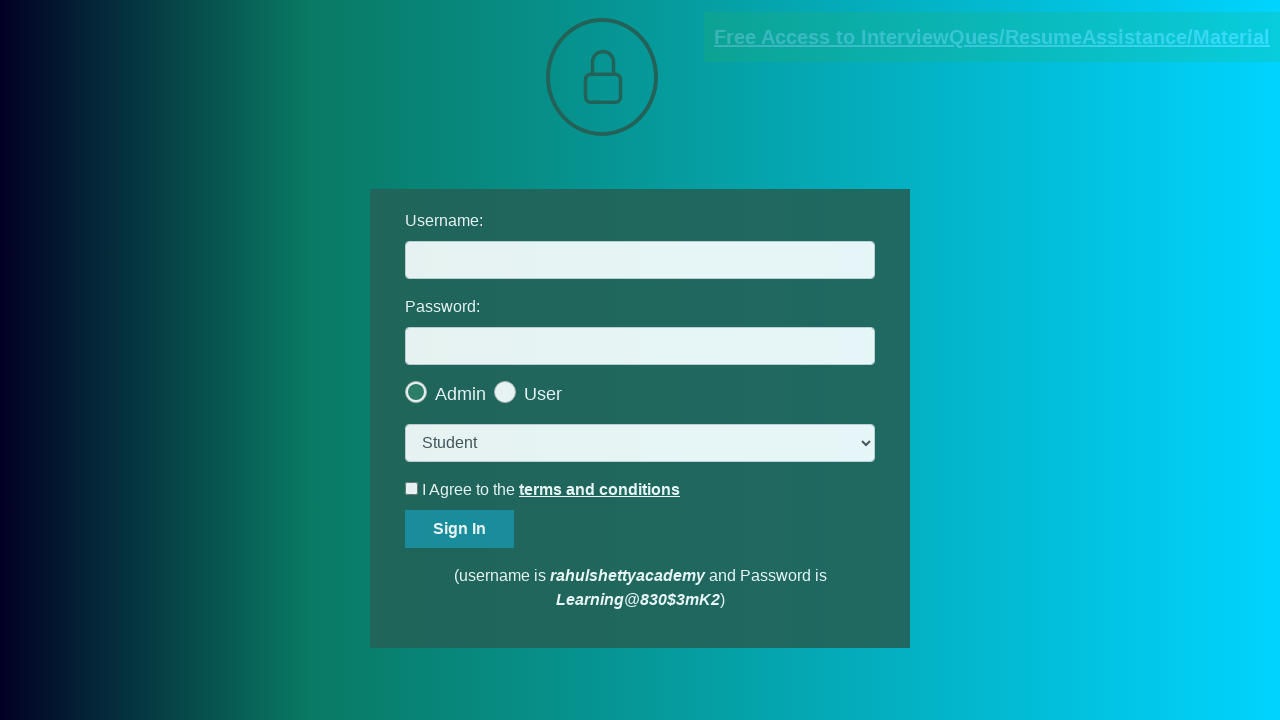

Clicked blinking text link to open new window at (992, 37) on a.blinkingText
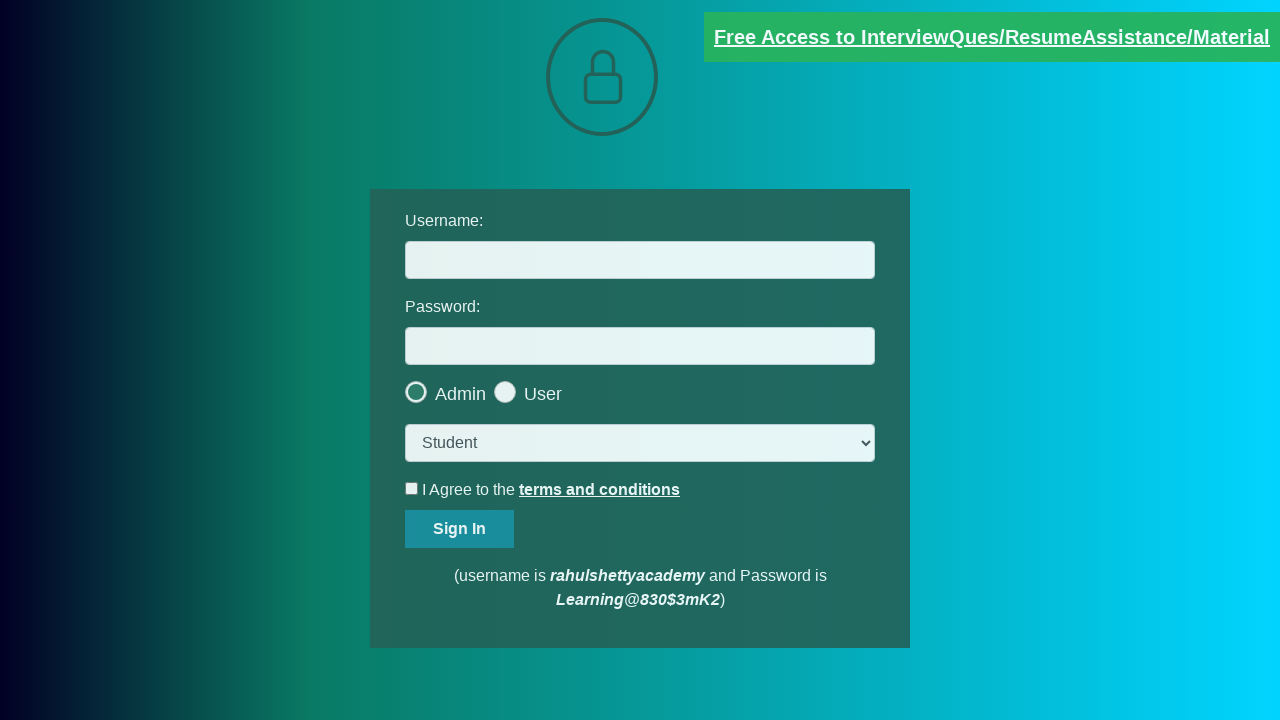

Captured new page/window handle
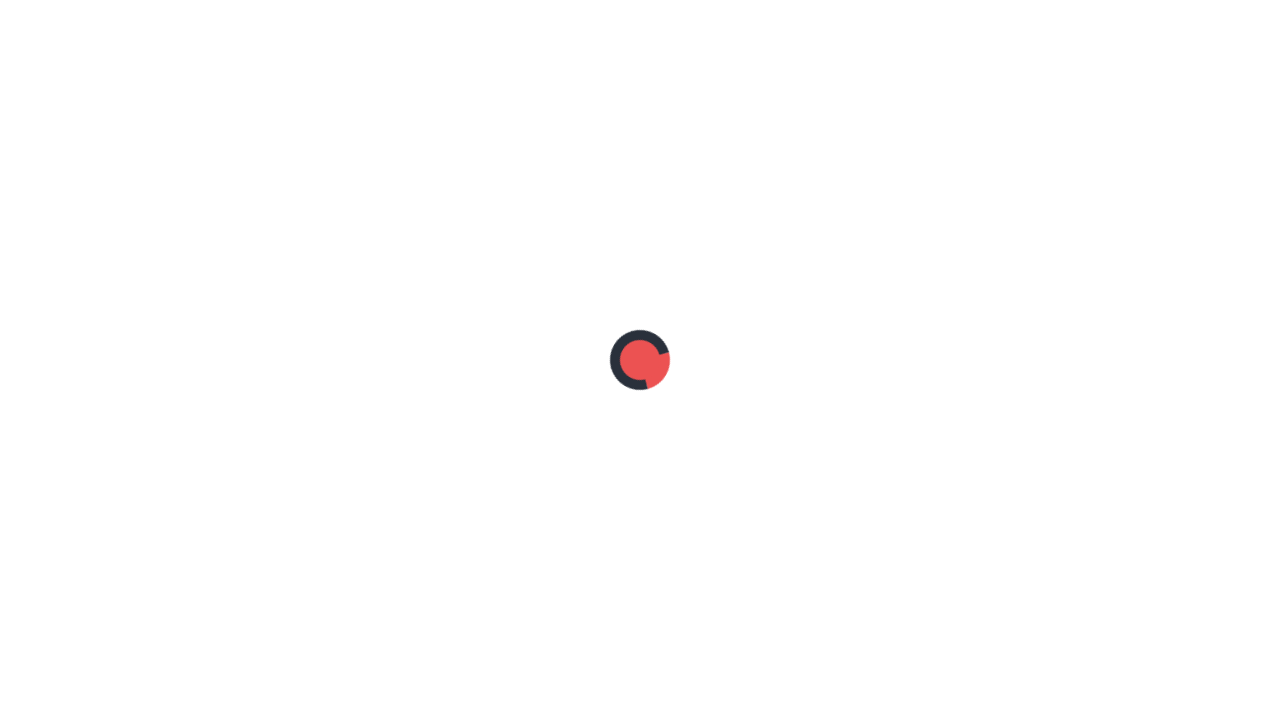

New page loaded completely
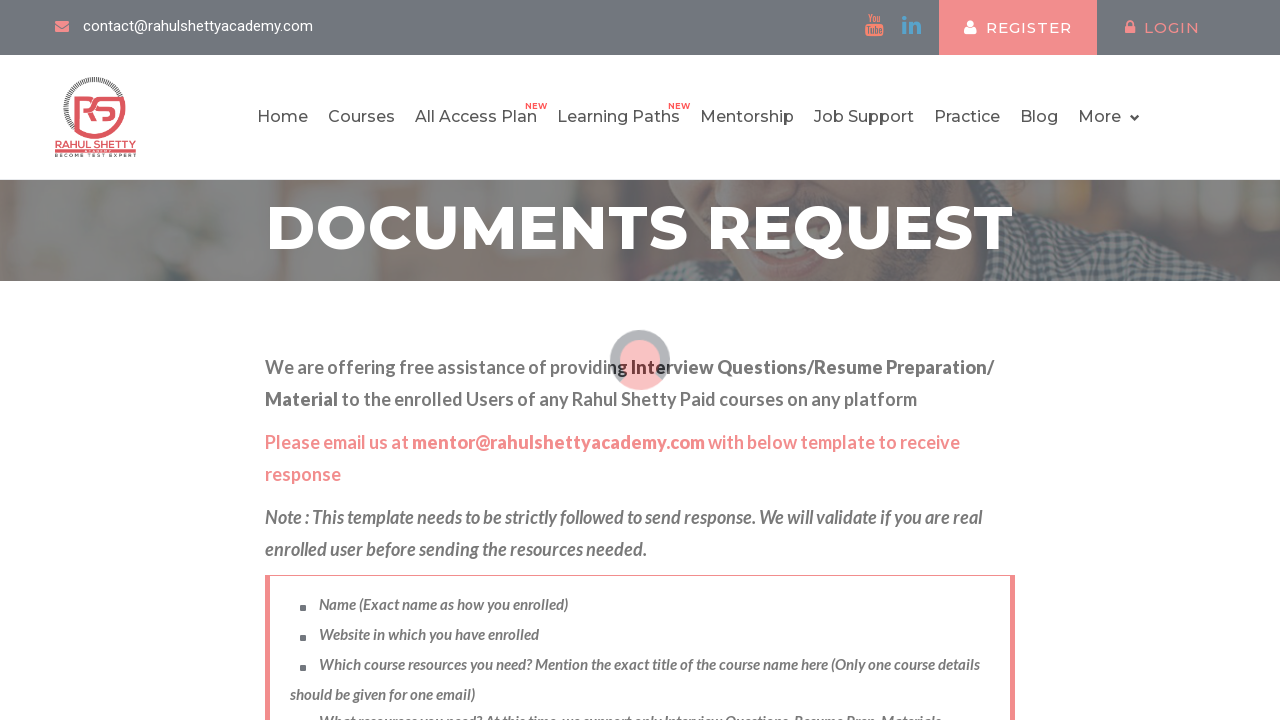

Verified red paragraph element exists in new window
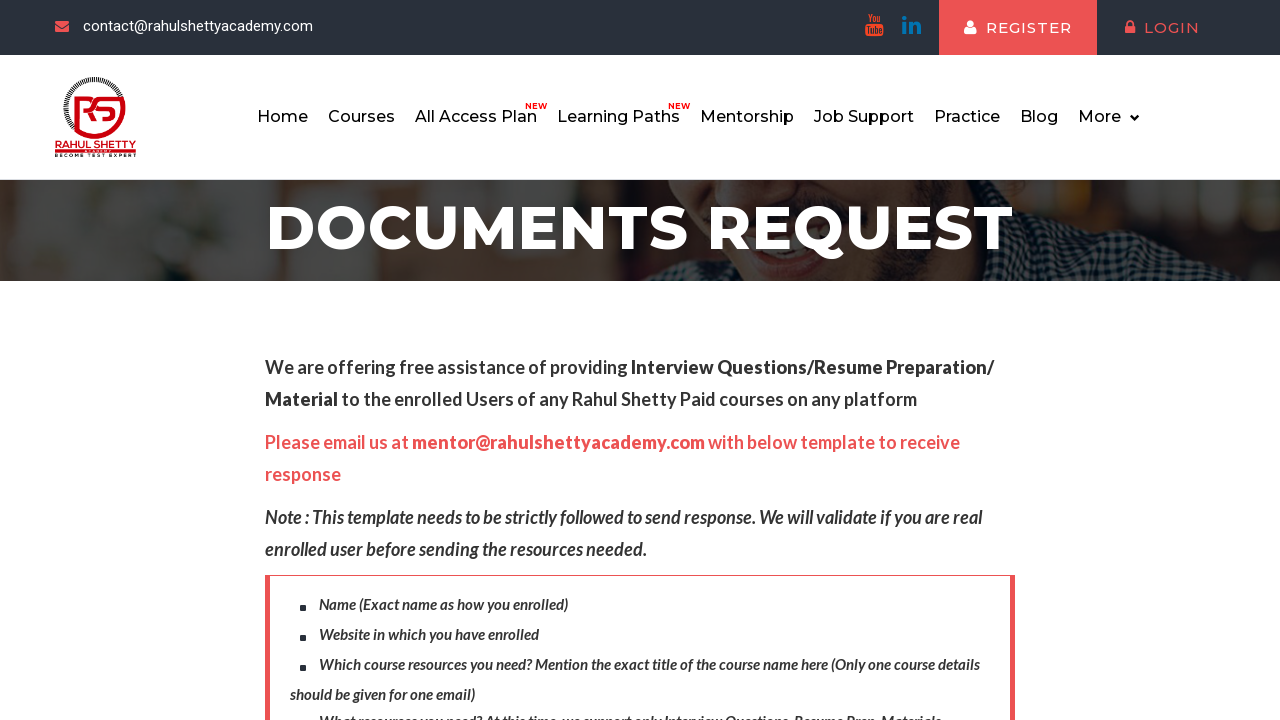

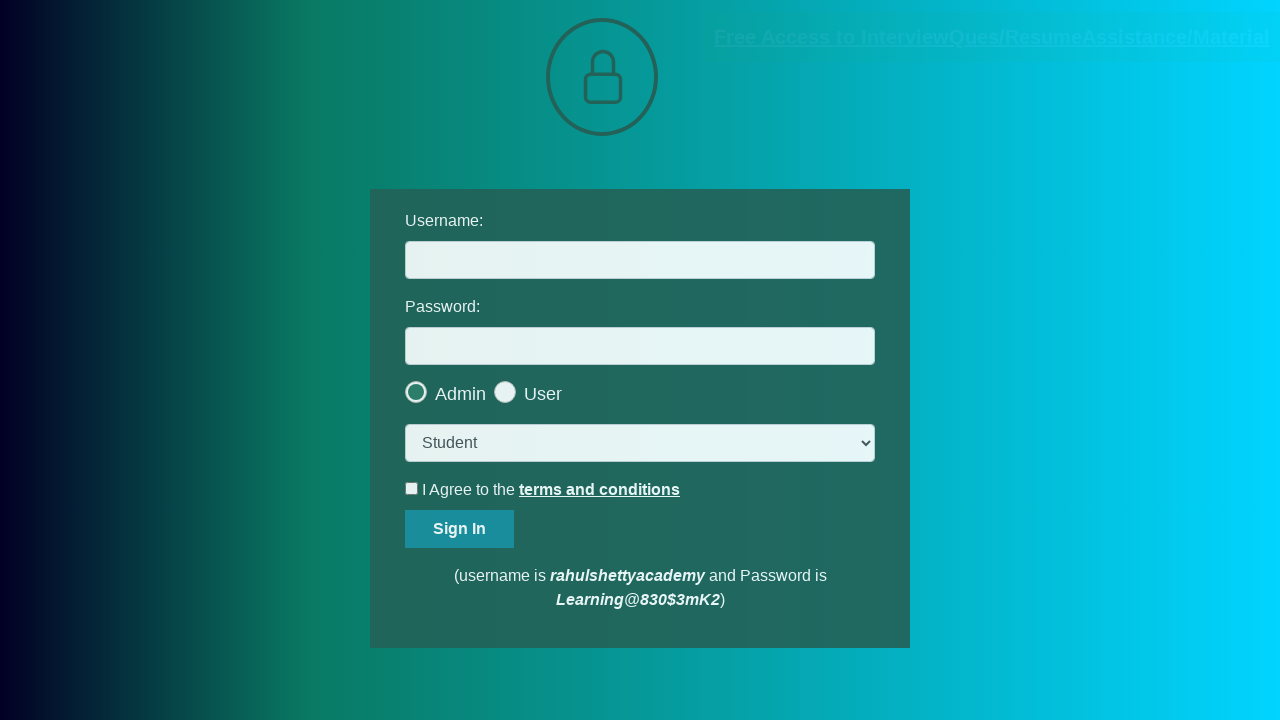